Tests filling the email field in a contact message form on Yellow Pages Canada by clicking the message button and entering an email address

Starting URL: https://www.yellowpages.ca/bus/Ontario/Whitby/Ontario-Shores-Centre-for-Mental-Health-Sciences/6707729.html?what=Hospital&where=Toronto+ON&useContext=true

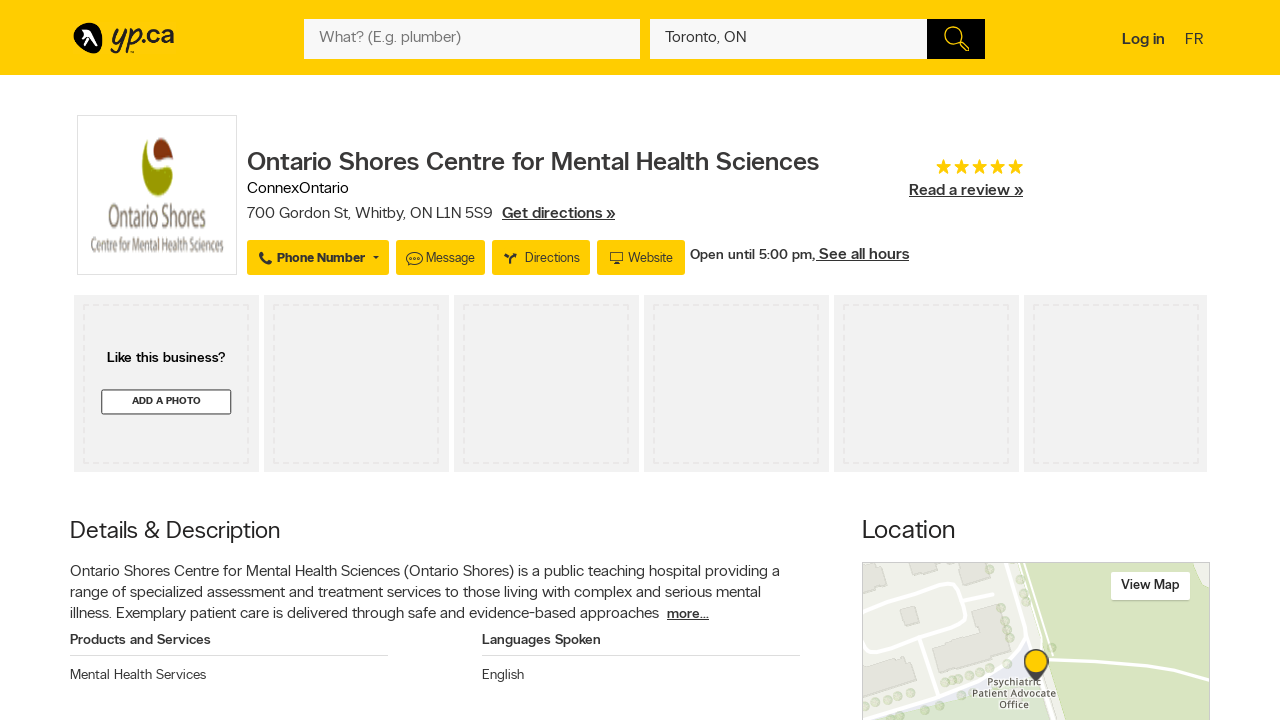

Waited for page to load with networkidle state
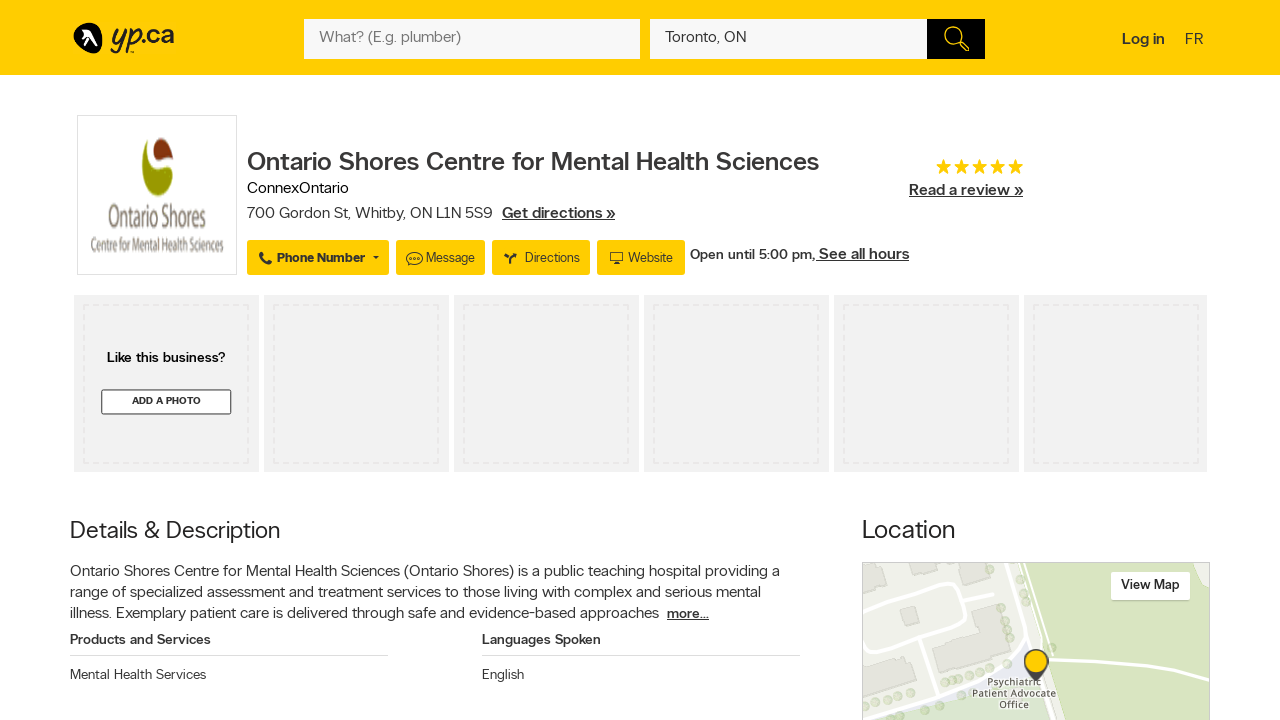

Clicked on the message button at (440, 257) on xpath=/html/body/div[2]/div[3]/div/div[1]/div[2]/div[1]/div[2]/div[1]/div/ul/li[
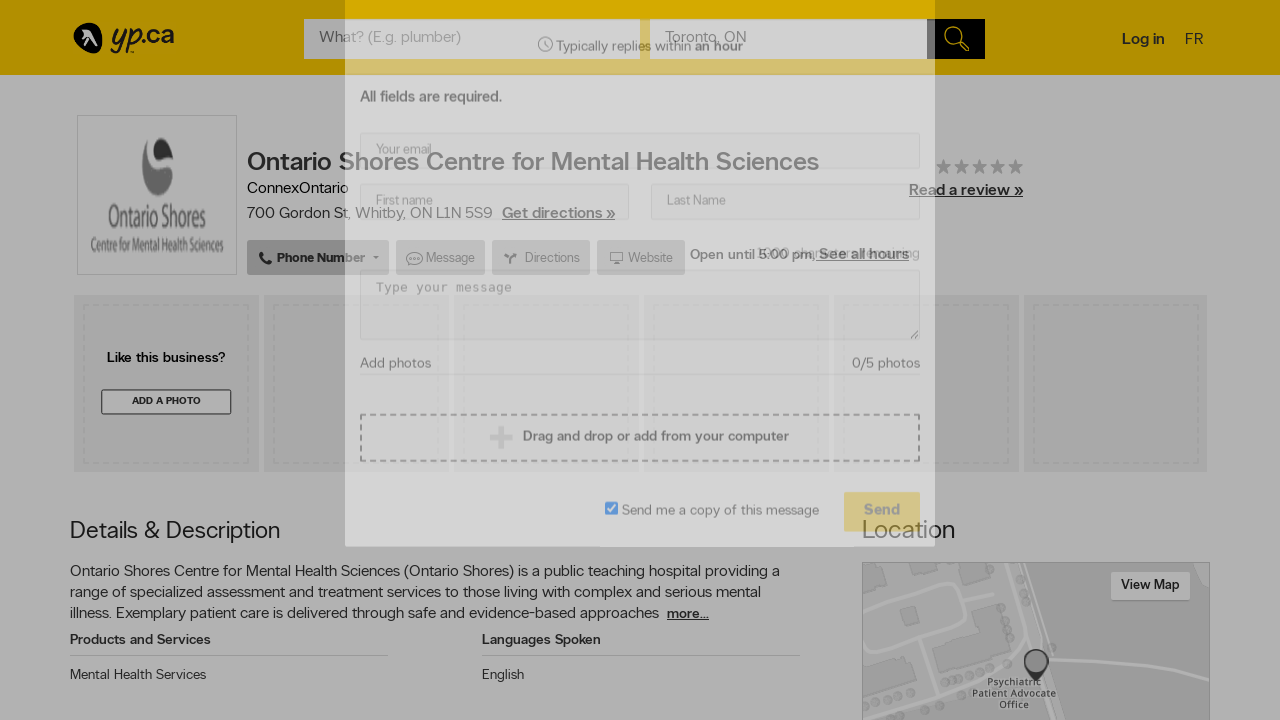

Message form appeared with email field
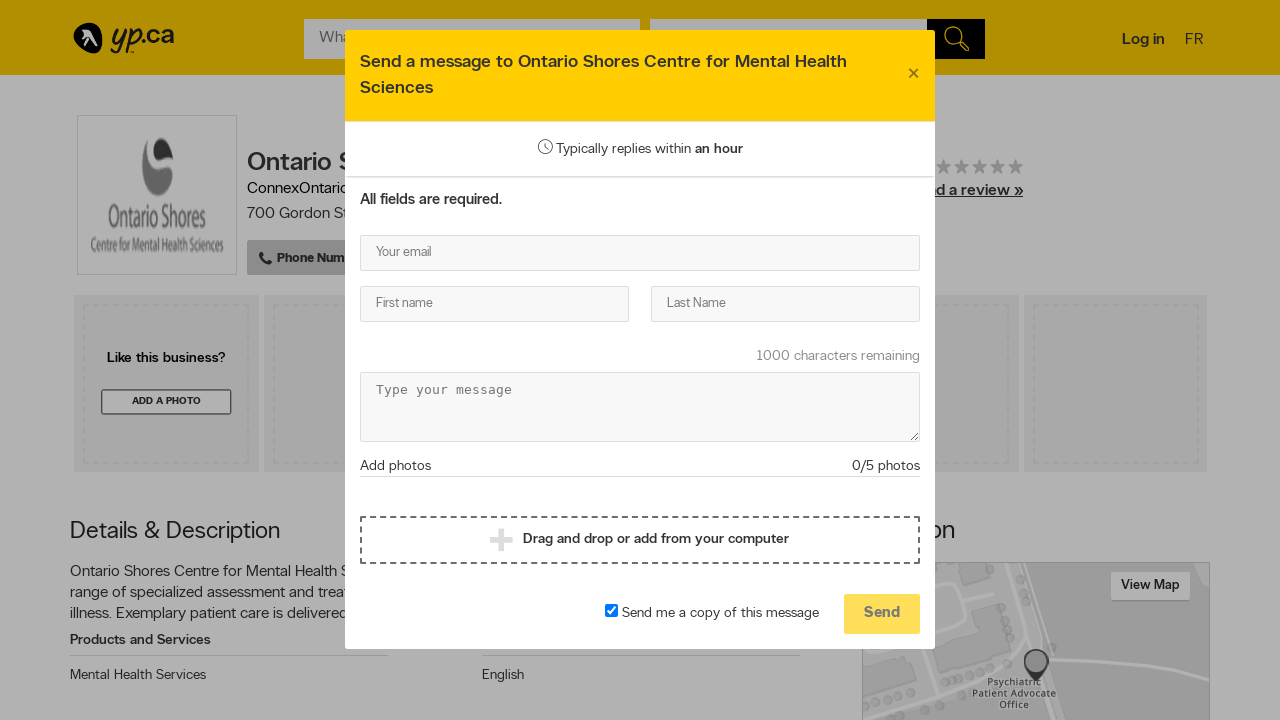

Filled email field with 'contact@testcompany.com' on #emailMessage
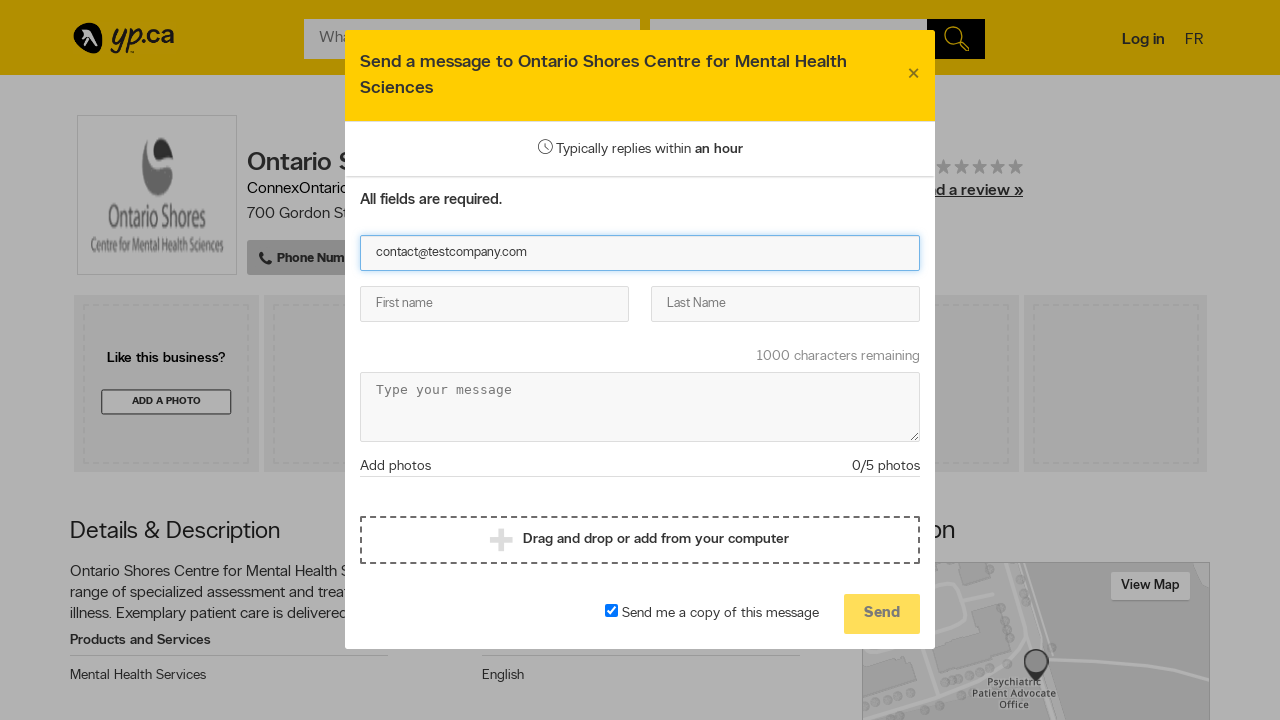

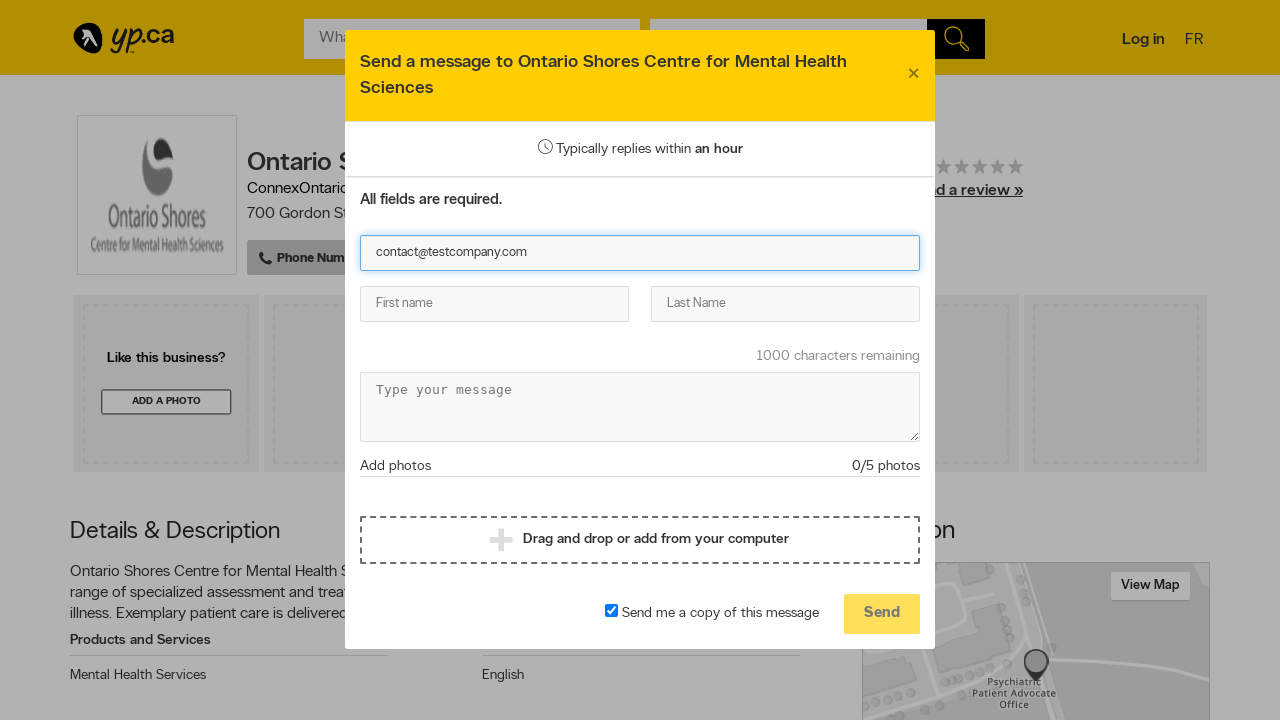